Tests file upload functionality by selecting a file and clicking the upload button on the Heroku test application

Starting URL: https://the-internet.herokuapp.com/upload

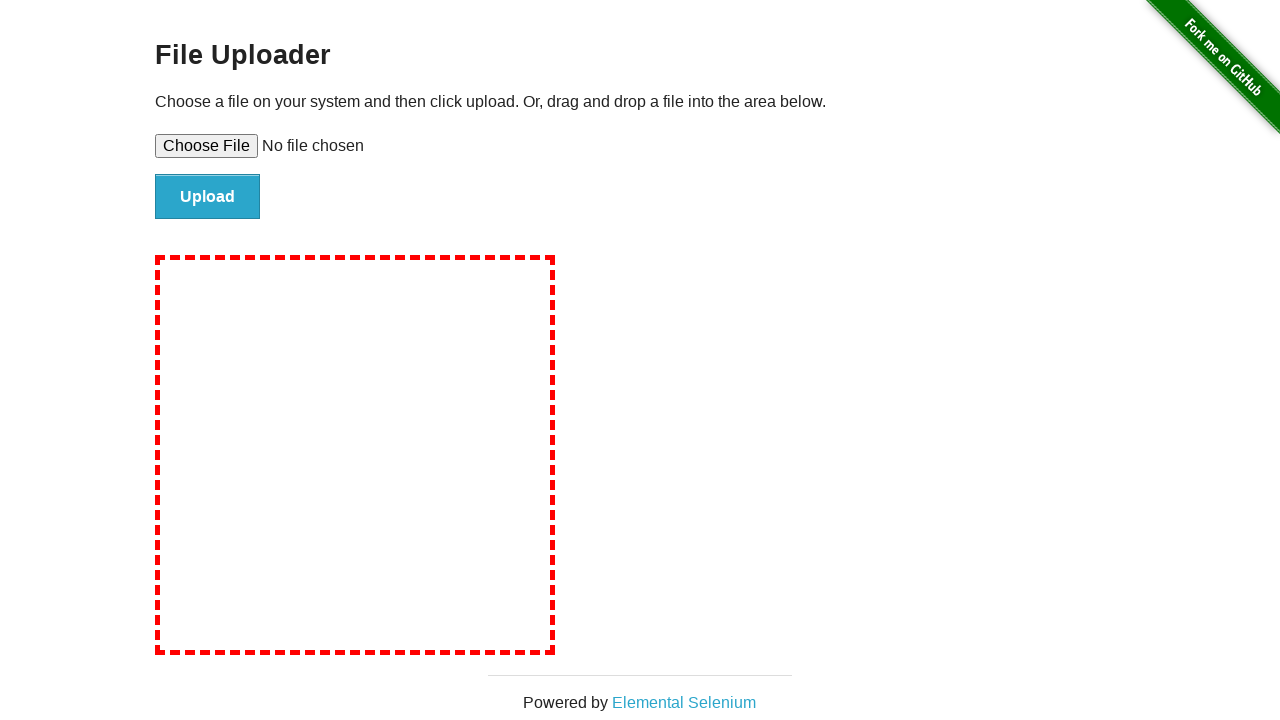

Selected test file for upload using file input selector
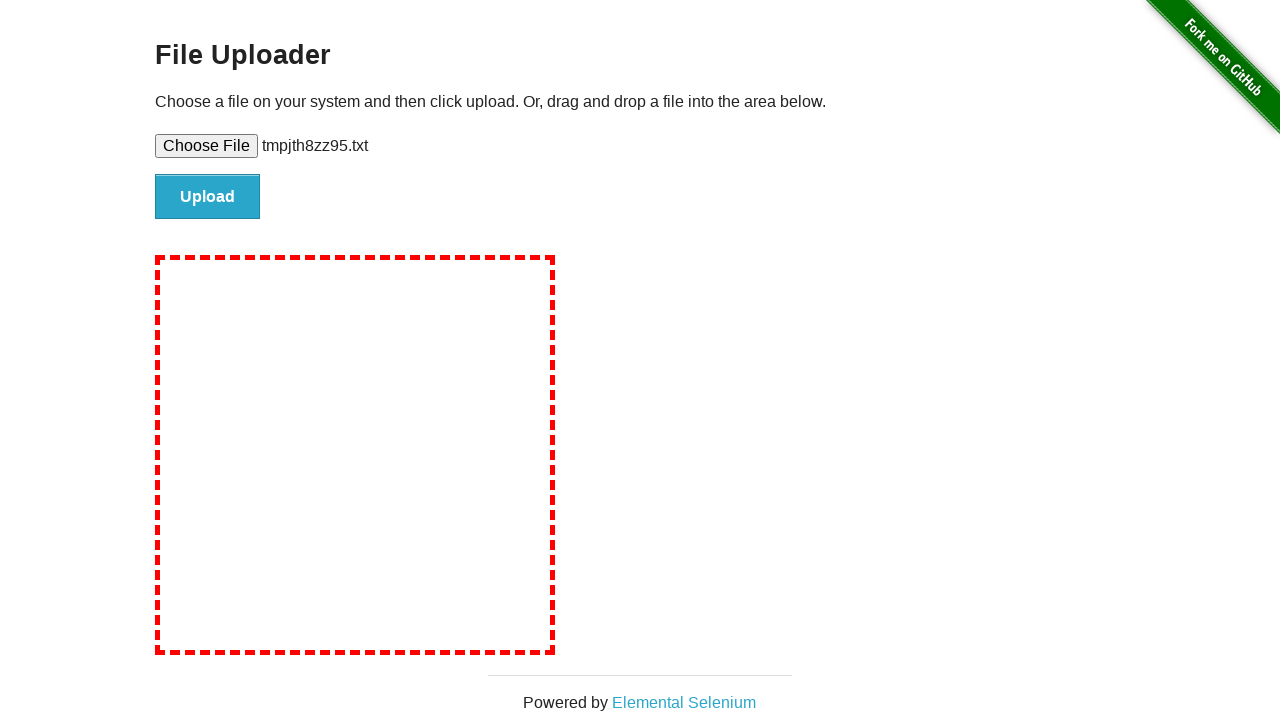

Clicked the upload button to submit the file at (208, 197) on #file-submit
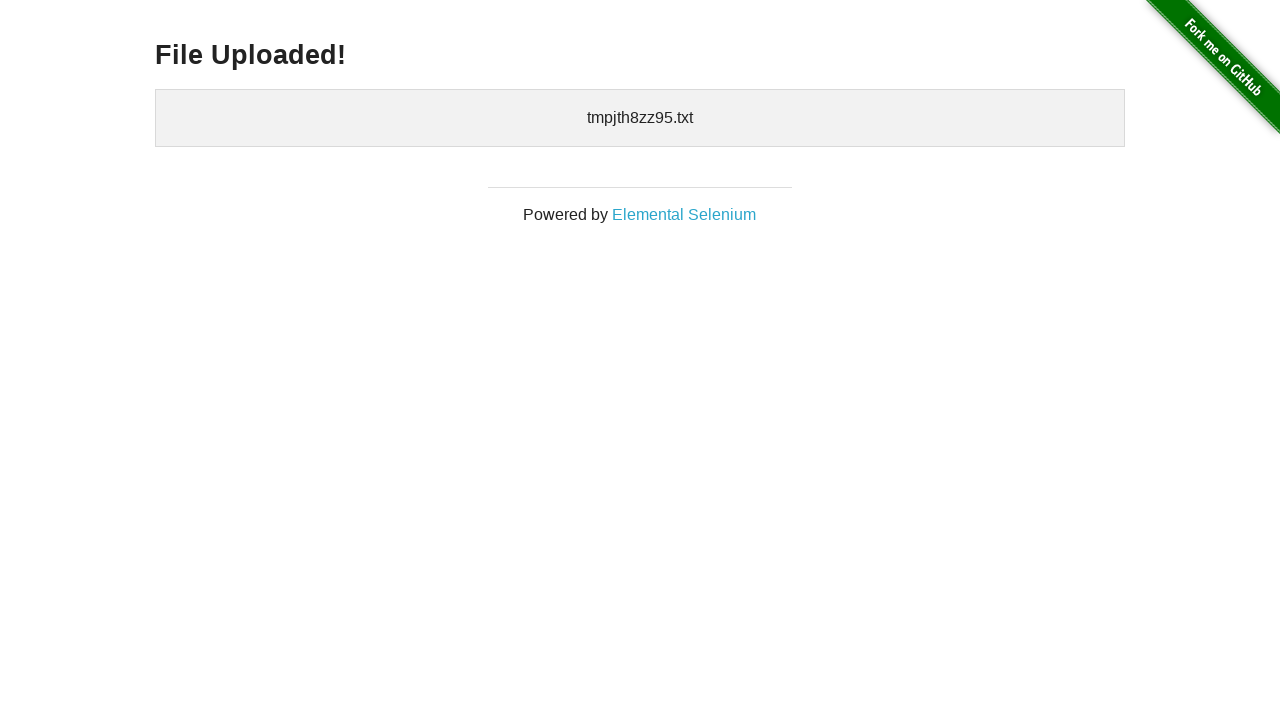

Upload confirmation message appeared
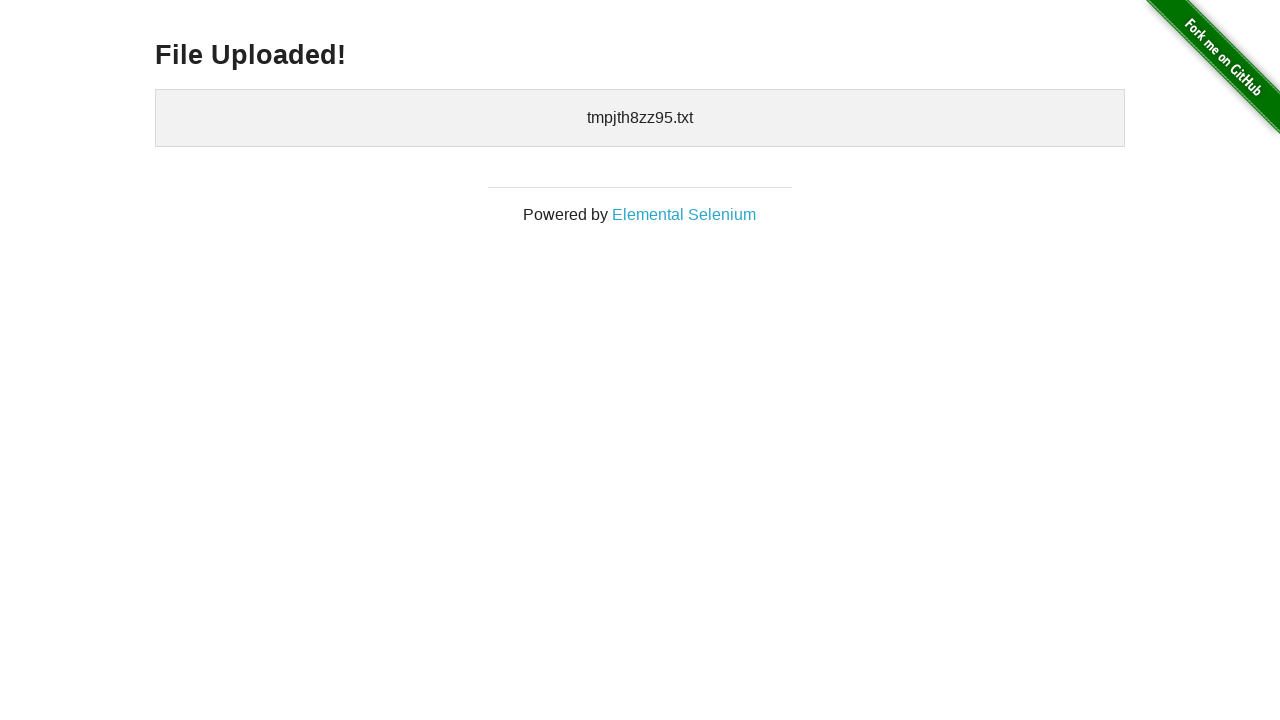

Cleaned up temporary test file
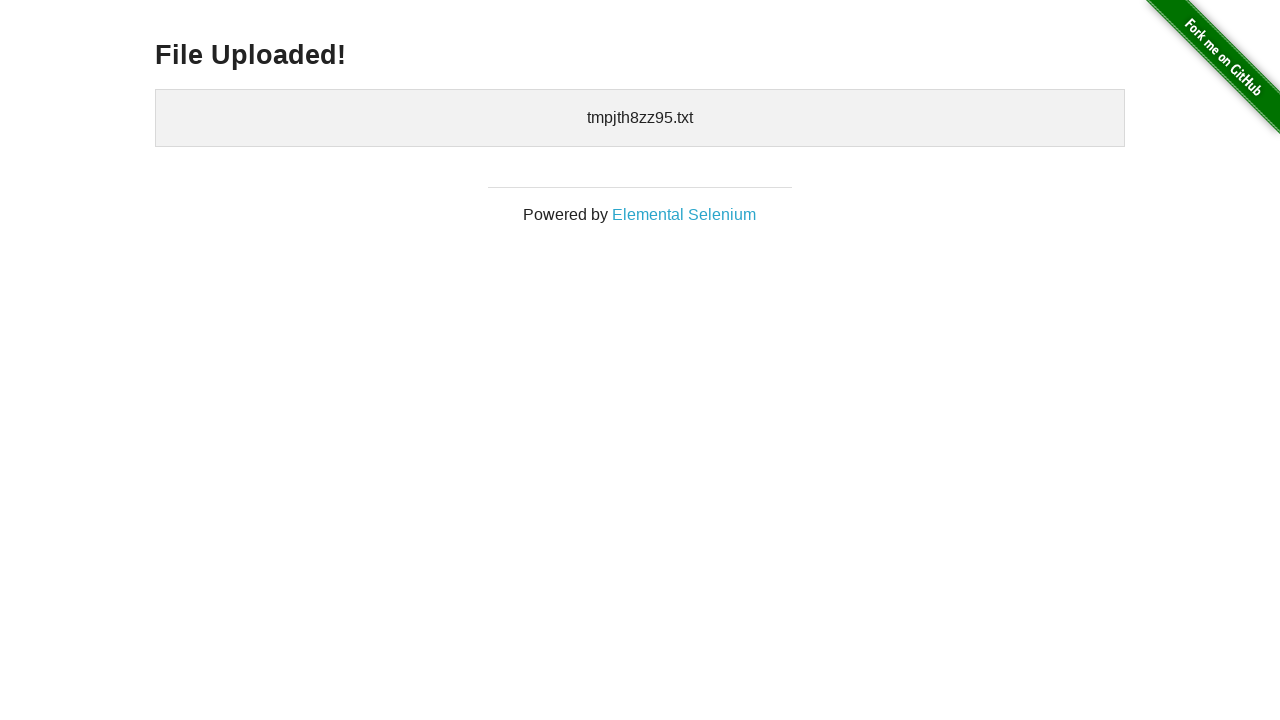

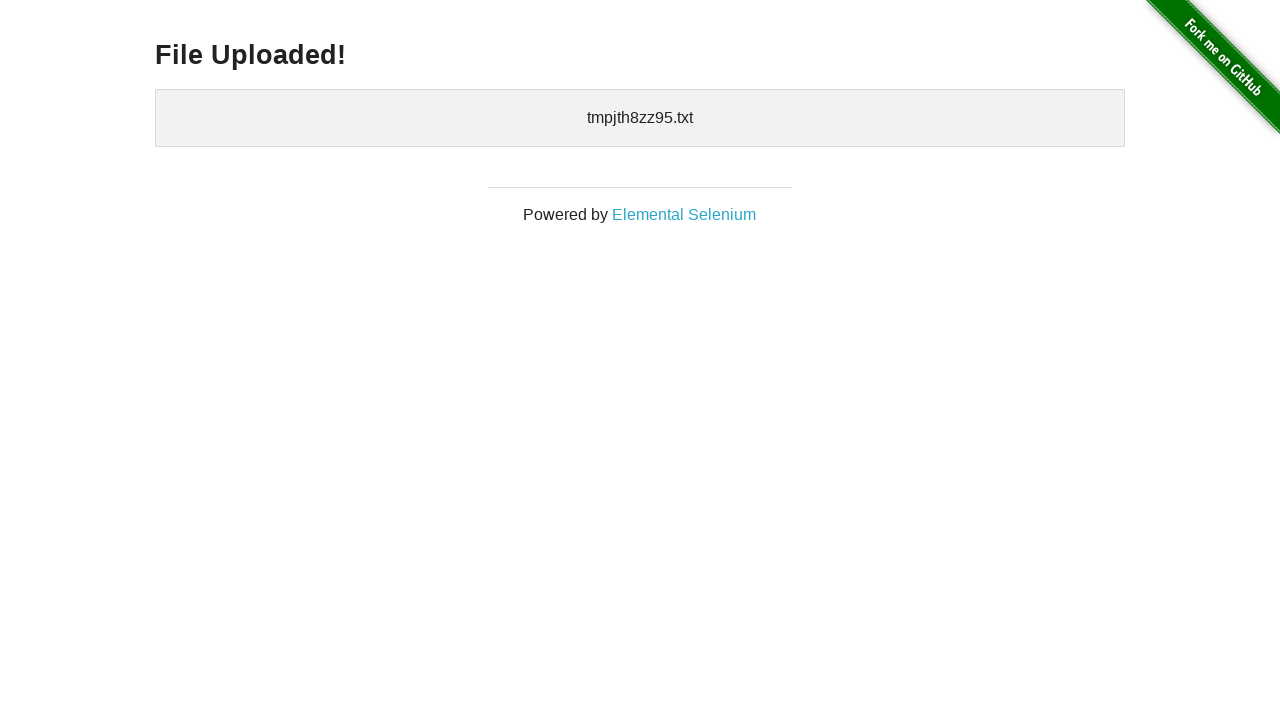